Navigates to the forgot password page by clicking the 'Forgot your password' link and verifies the 'Reset Password' text is displayed

Starting URL: https://opensource-demo.orangehrmlive.com/

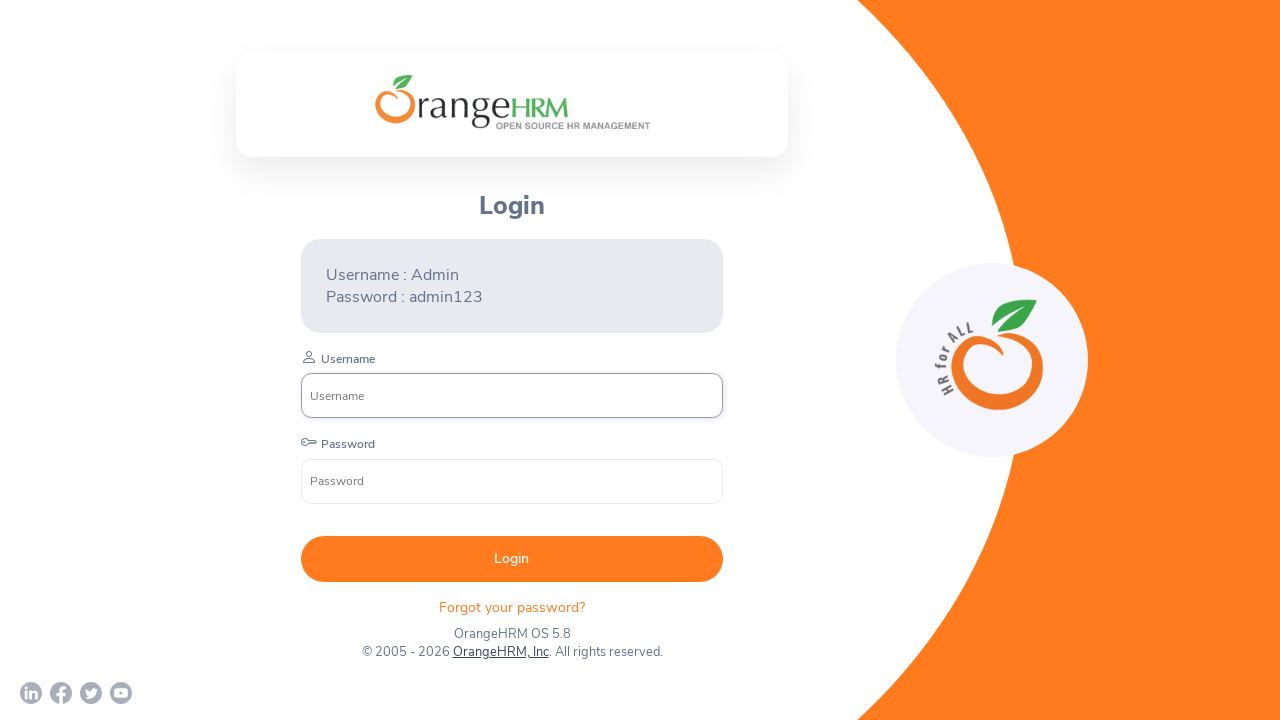

Clicked 'Forgot your password' link at (512, 607) on xpath=//p[@class='oxd-text oxd-text--p orangehrm-login-forgot-header']
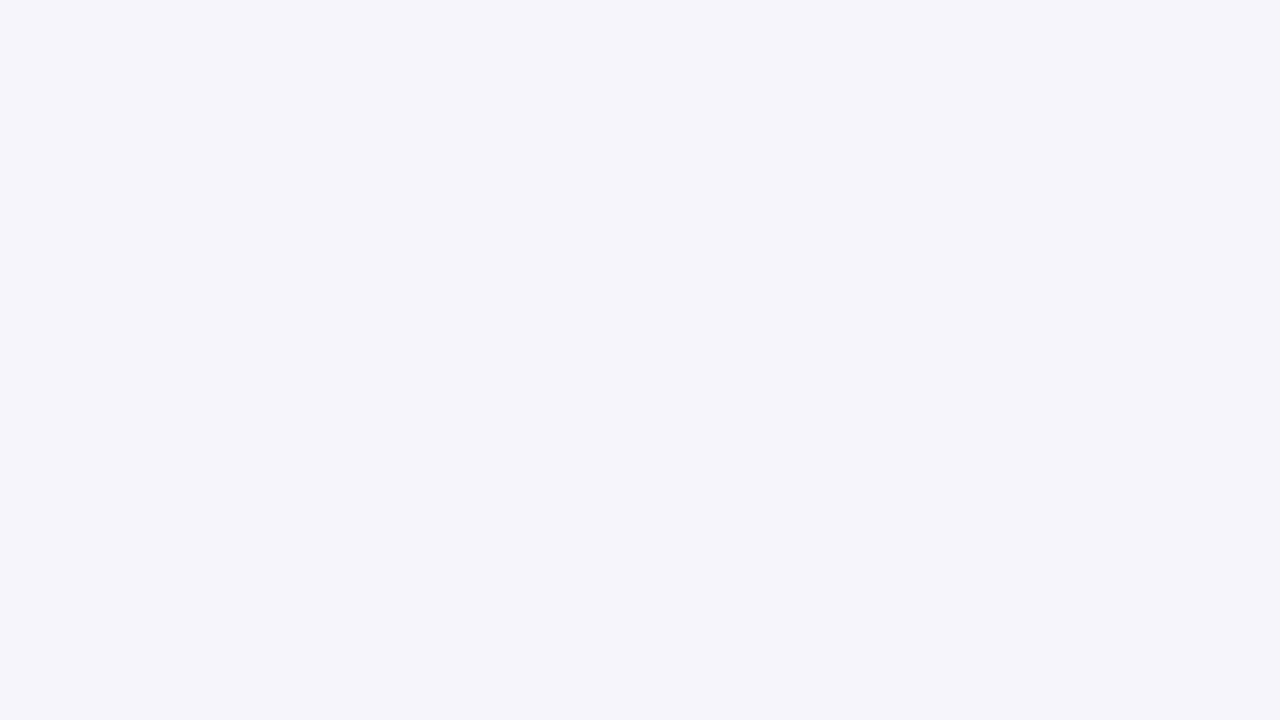

Waited for 'Reset Password' heading to appear
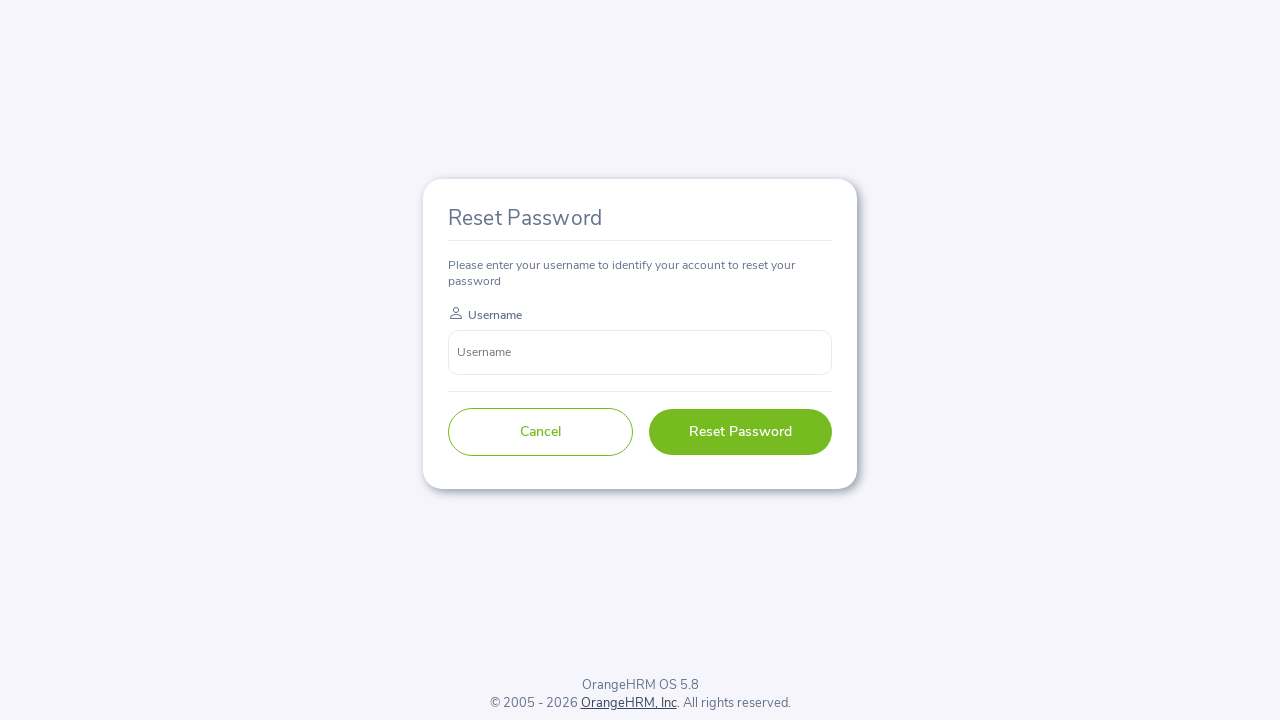

Located 'Reset Password' heading element
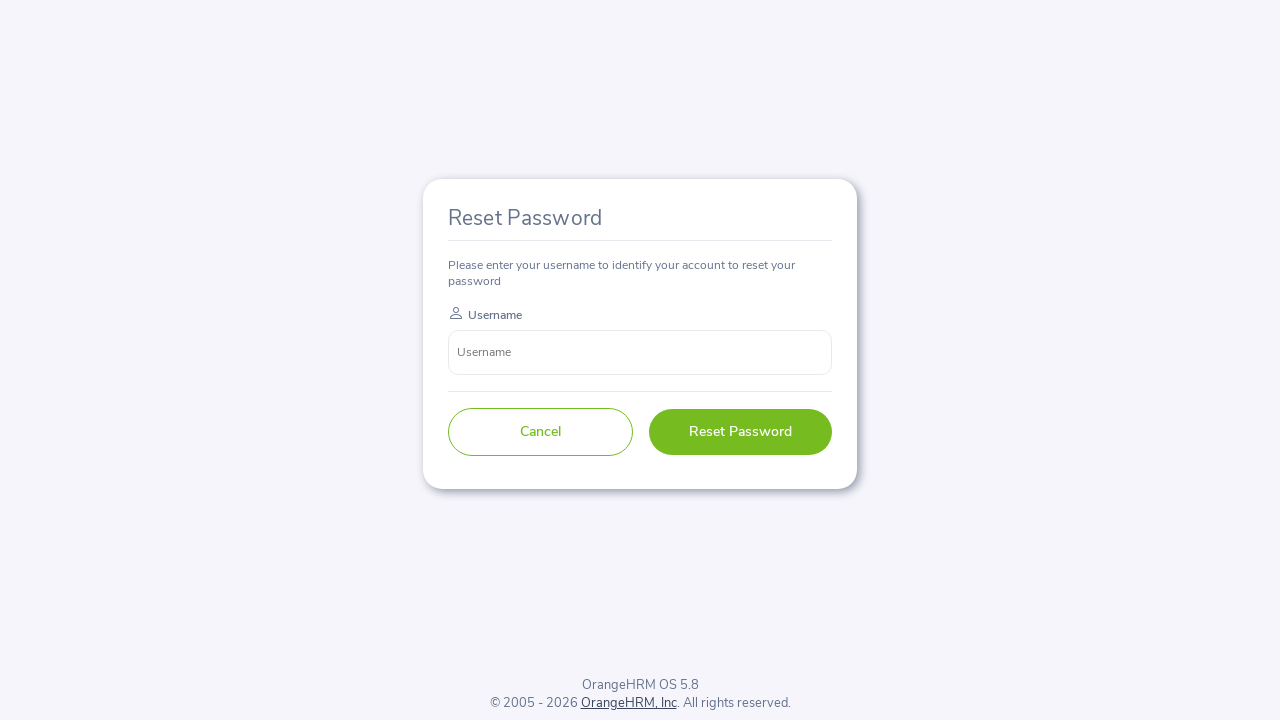

Verified 'Reset Password' text is displayed correctly
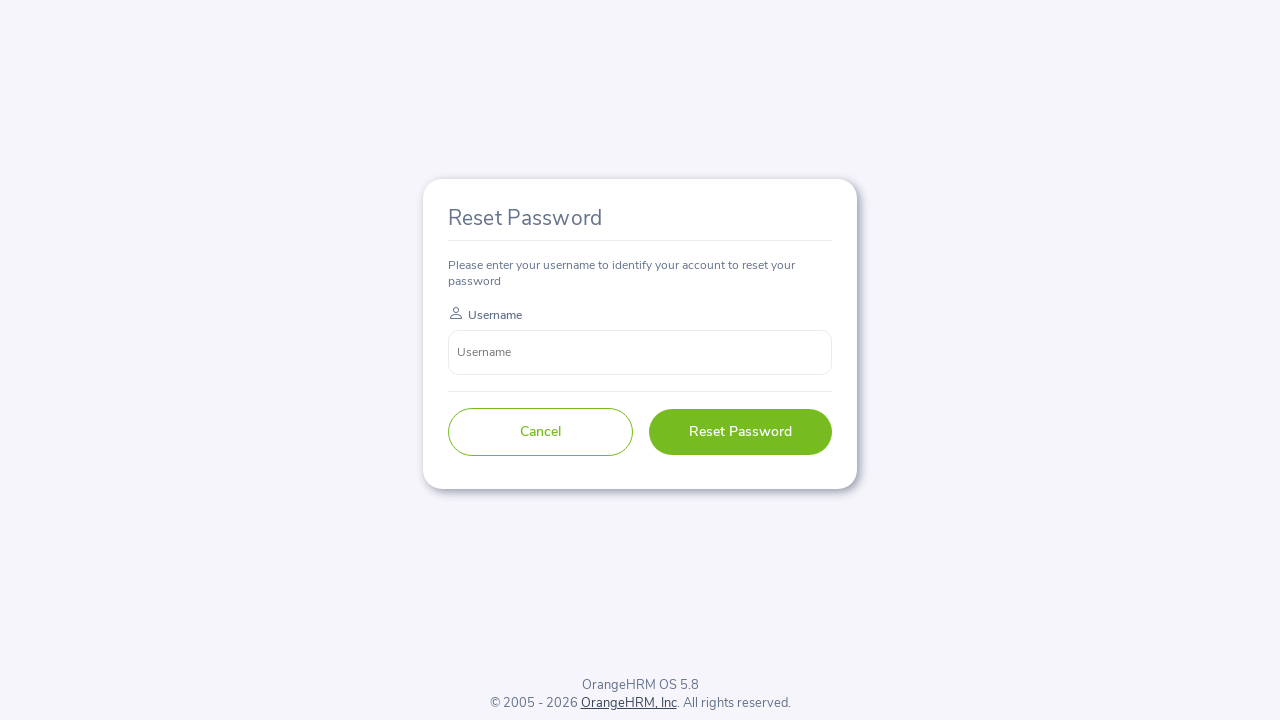

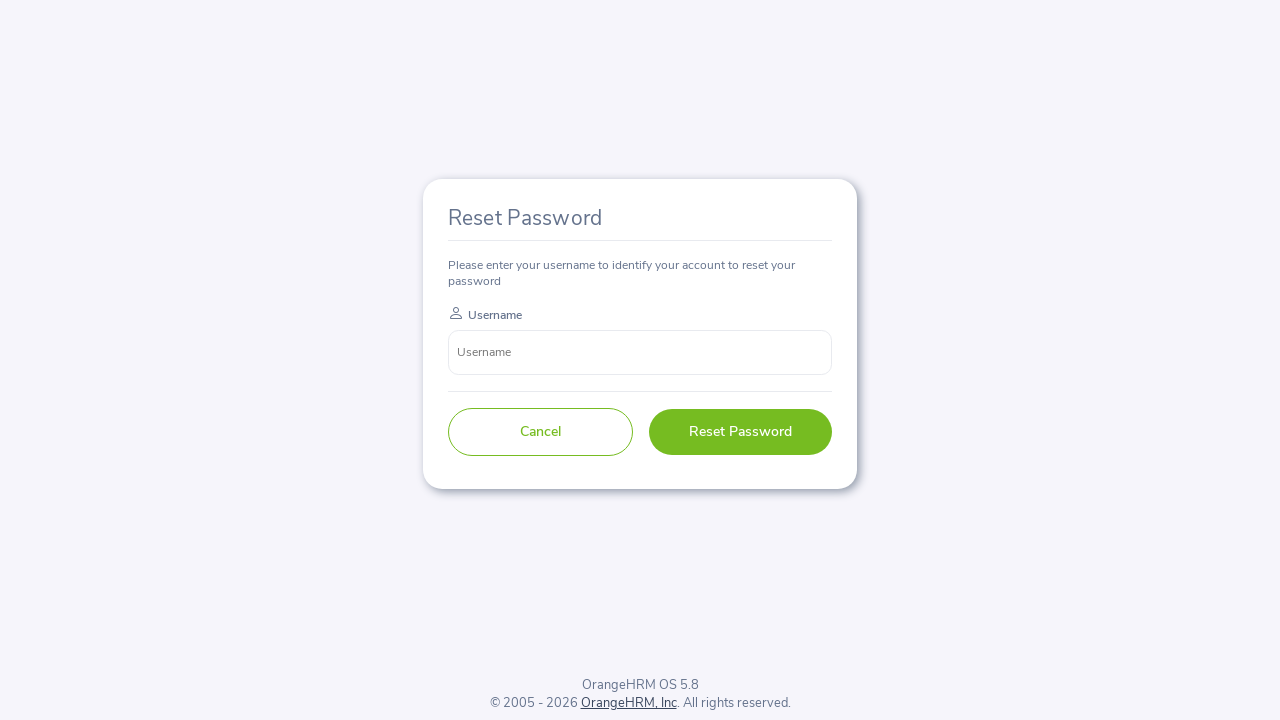